Tests toggling a checkbox by clicking Remove button to make it disappear, then clicking Add button to make it reappear, verifying the checkbox state changes accordingly.

Starting URL: https://the-internet.herokuapp.com/dynamic_controls

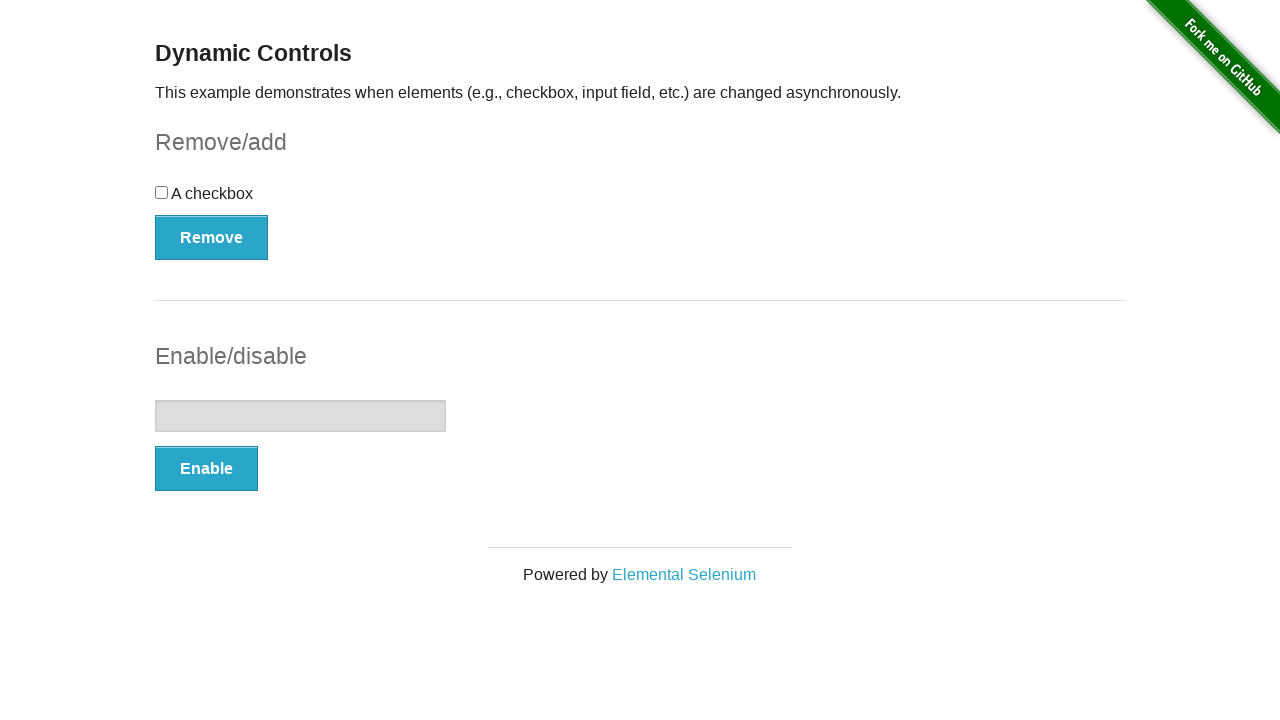

Verified checkbox exists initially
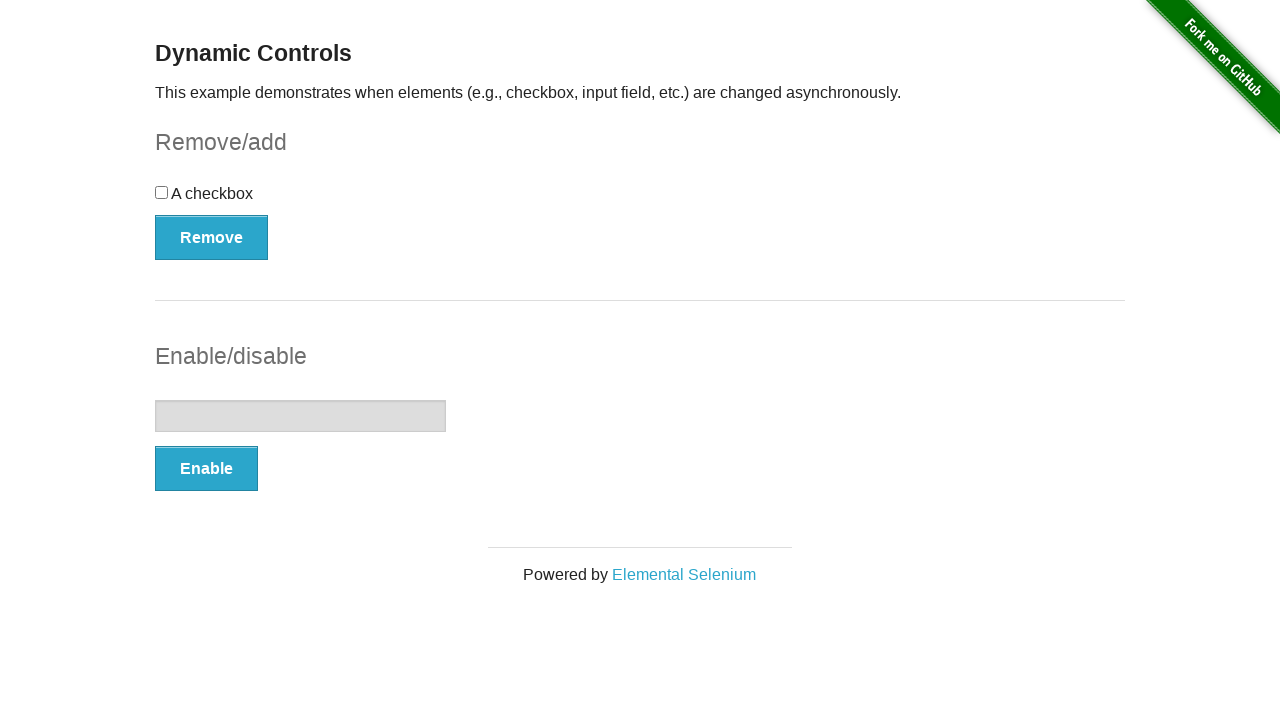

Clicked the Remove button to make checkbox disappear at (212, 237) on xpath=//button[text()='Remove']
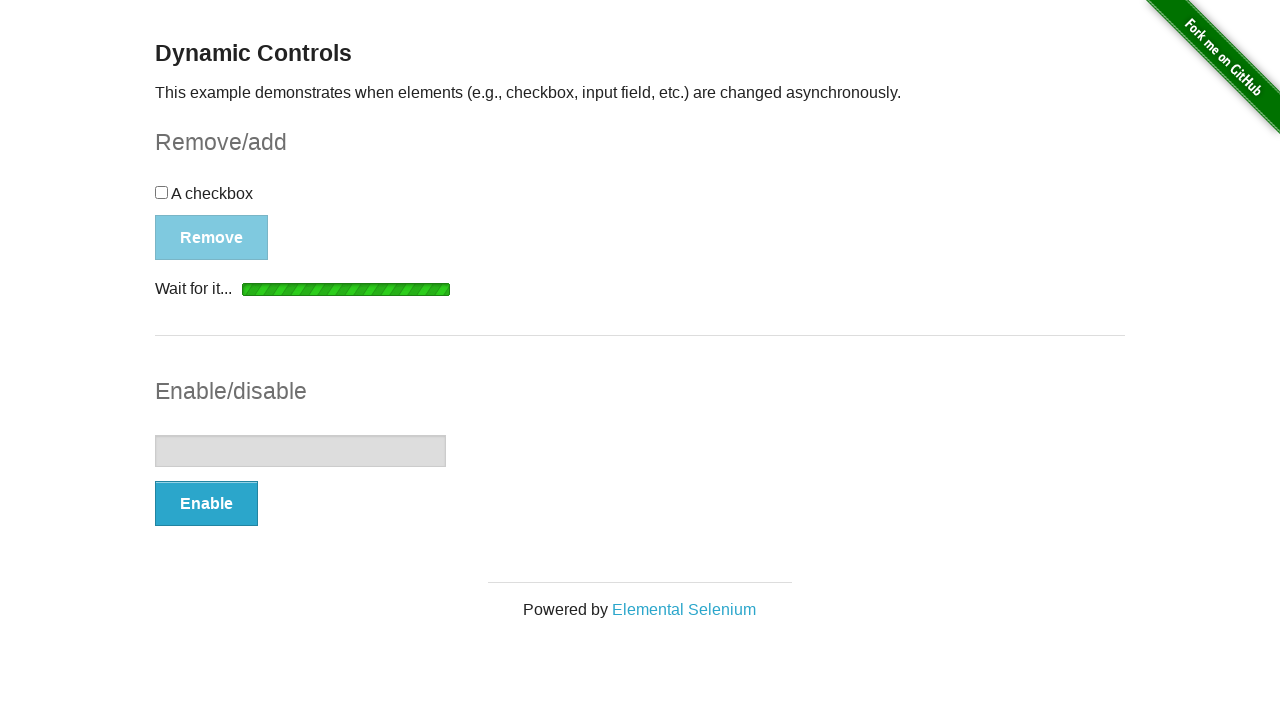

Confirmed checkbox disappeared after clicking Remove
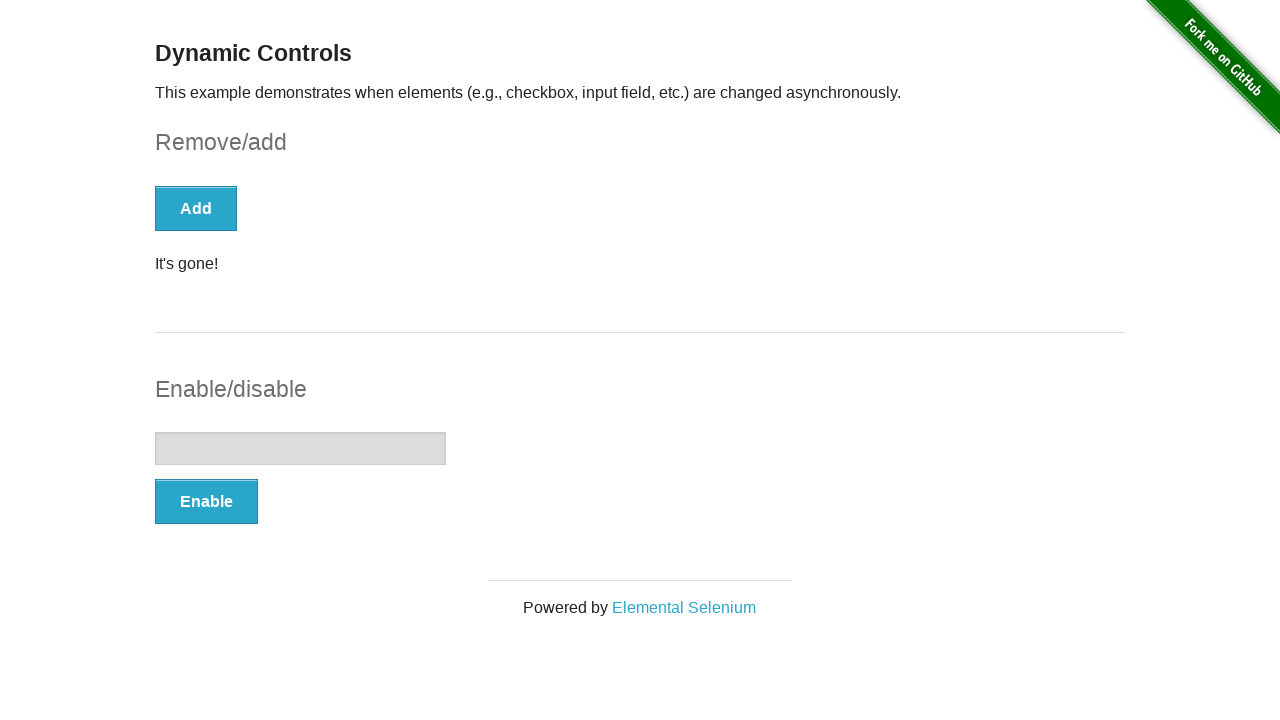

Clicked the Add button to make checkbox reappear at (196, 208) on xpath=//button[text()='Add']
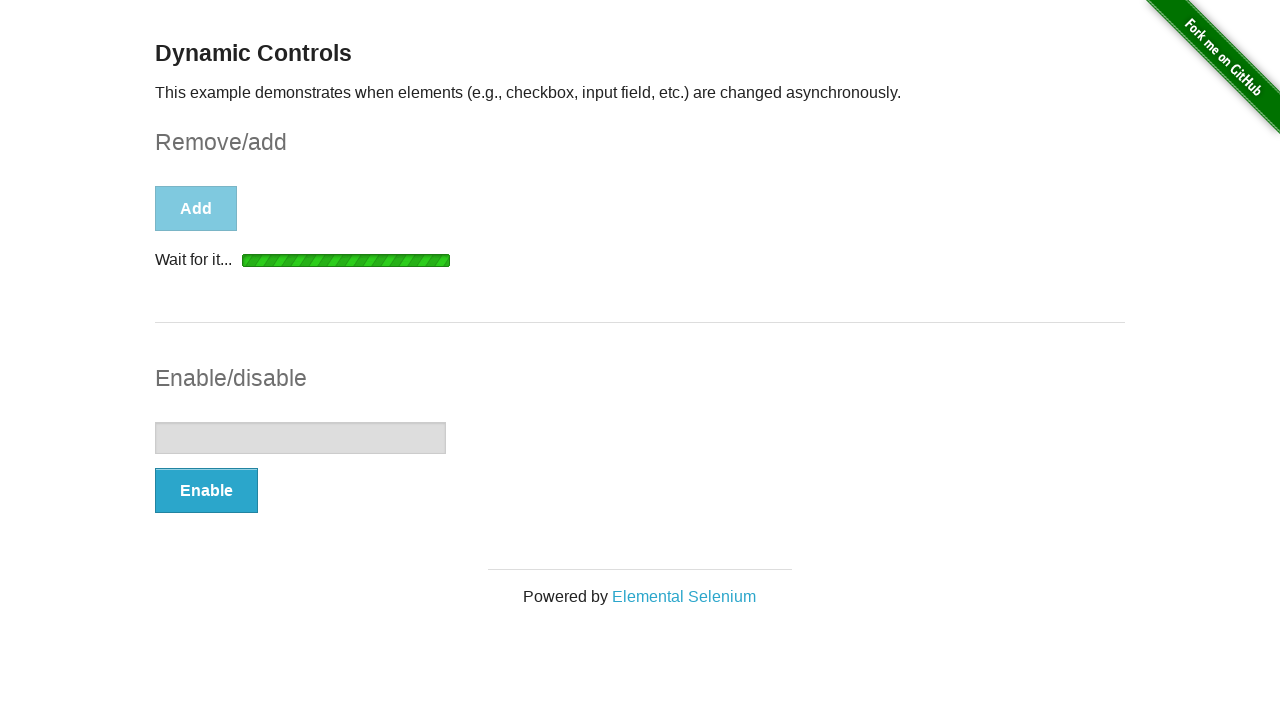

Confirmed checkbox reappeared after clicking Add
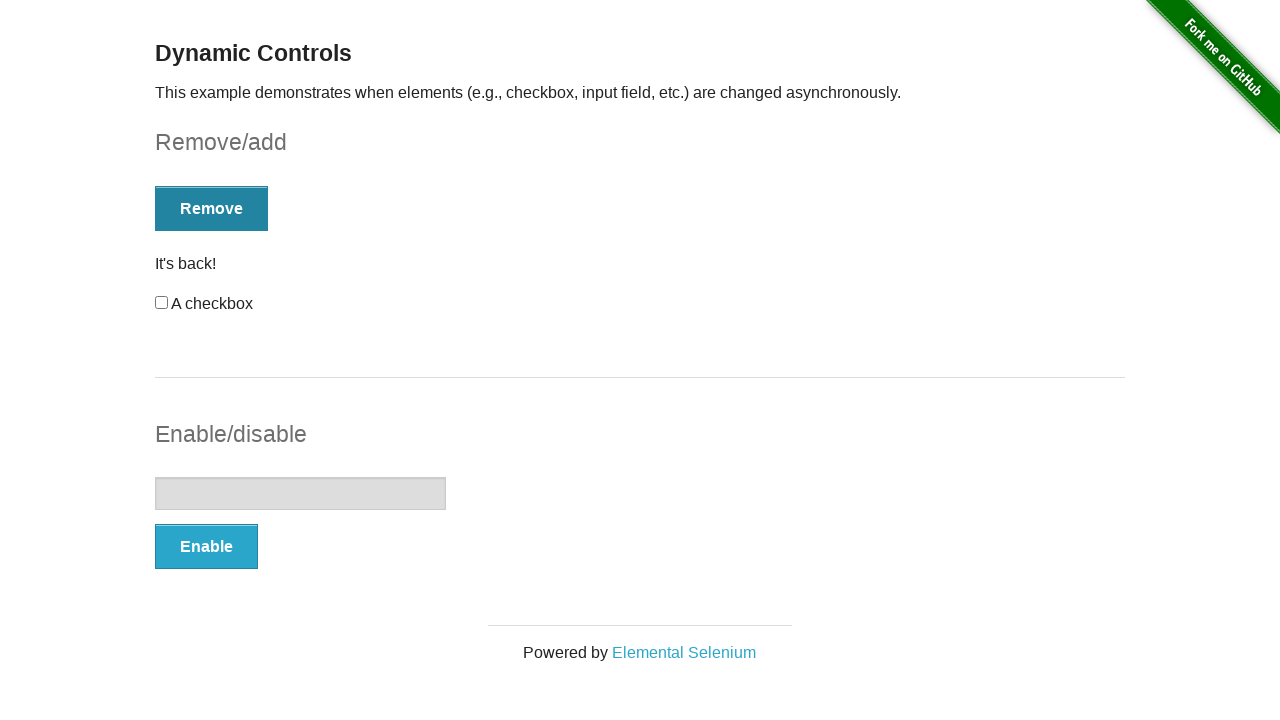

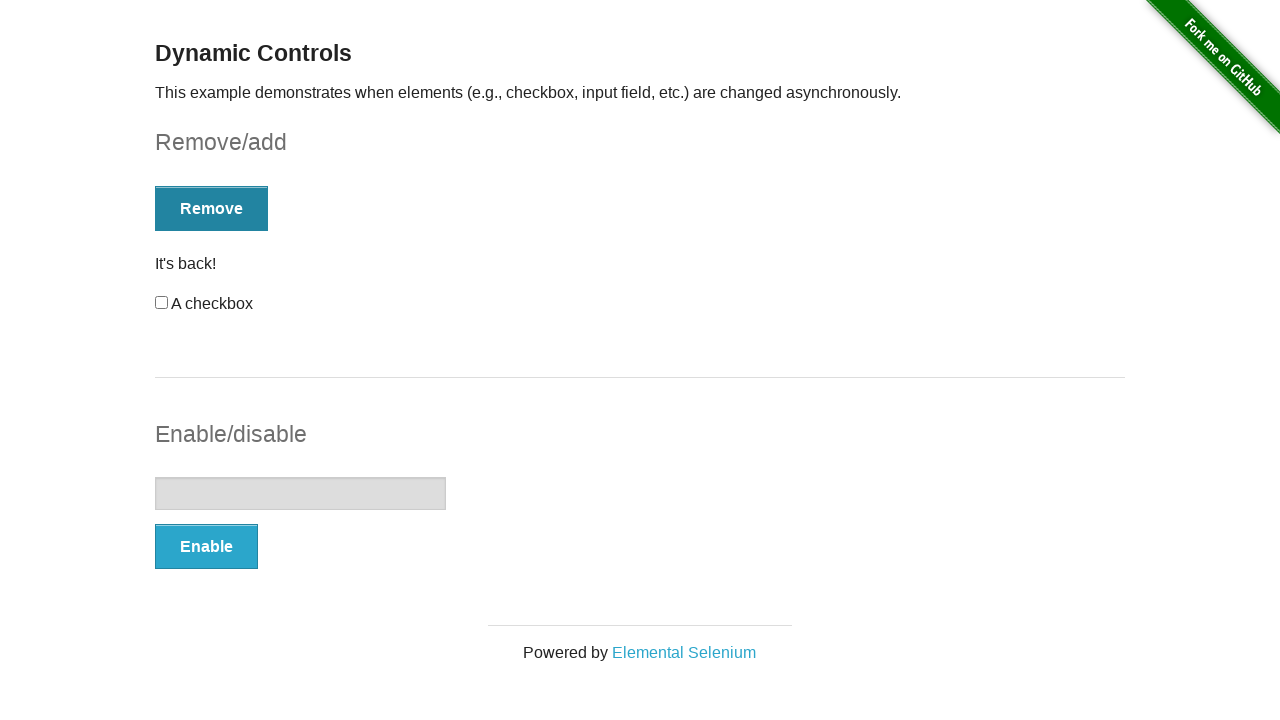